Tests drag and drop functionality within an iframe on jQuery UI demo page by dragging an element and dropping it onto a target

Starting URL: https://jqueryui.com/droppable/

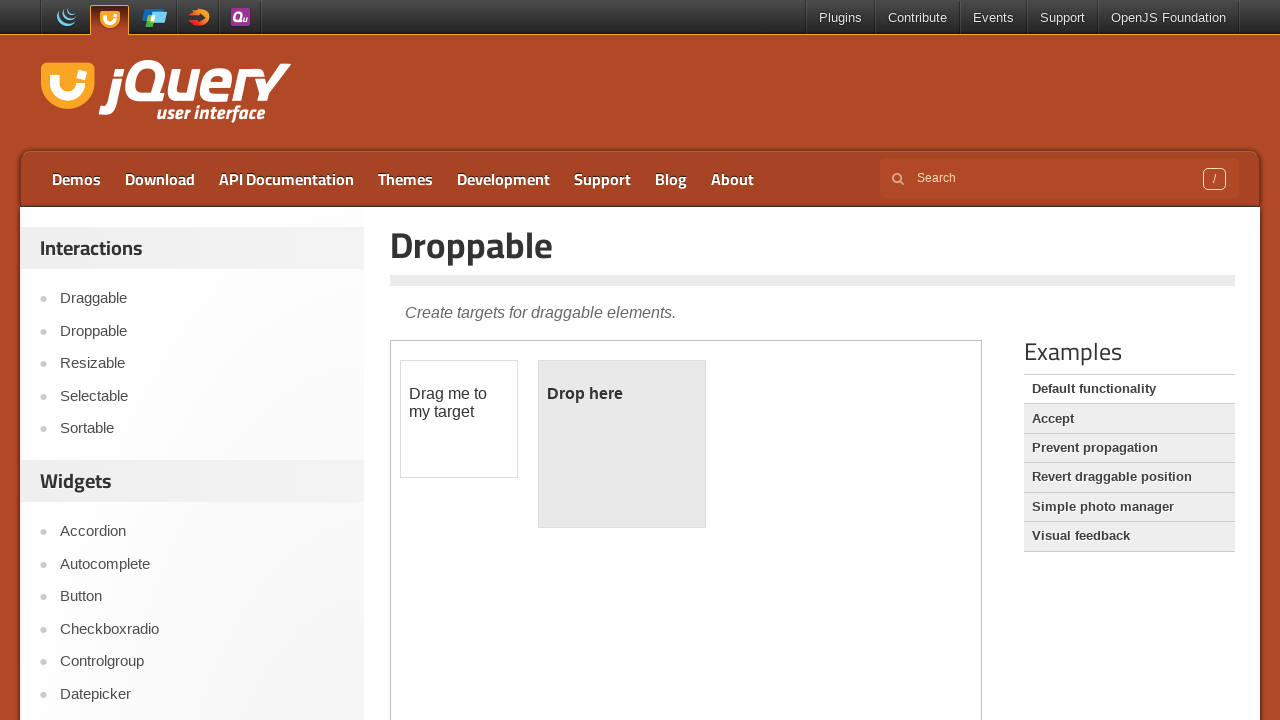

Found 1 iframes on the page
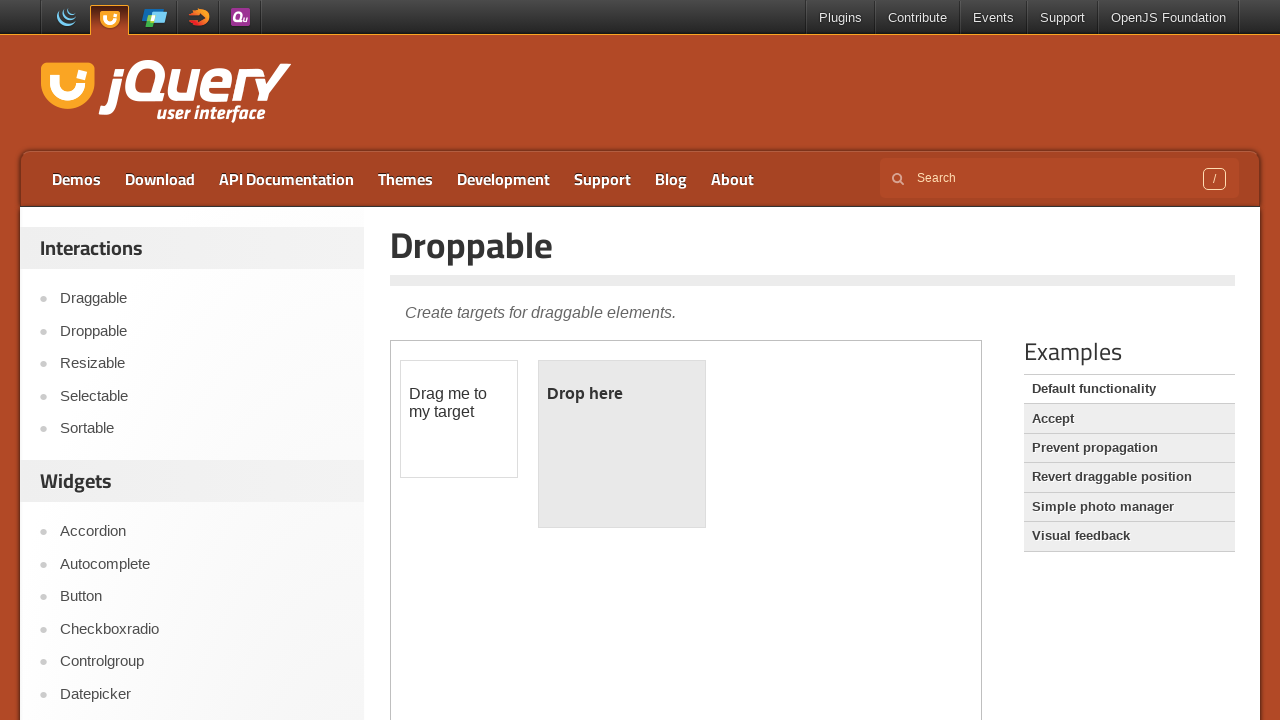

Located demo frame within the page
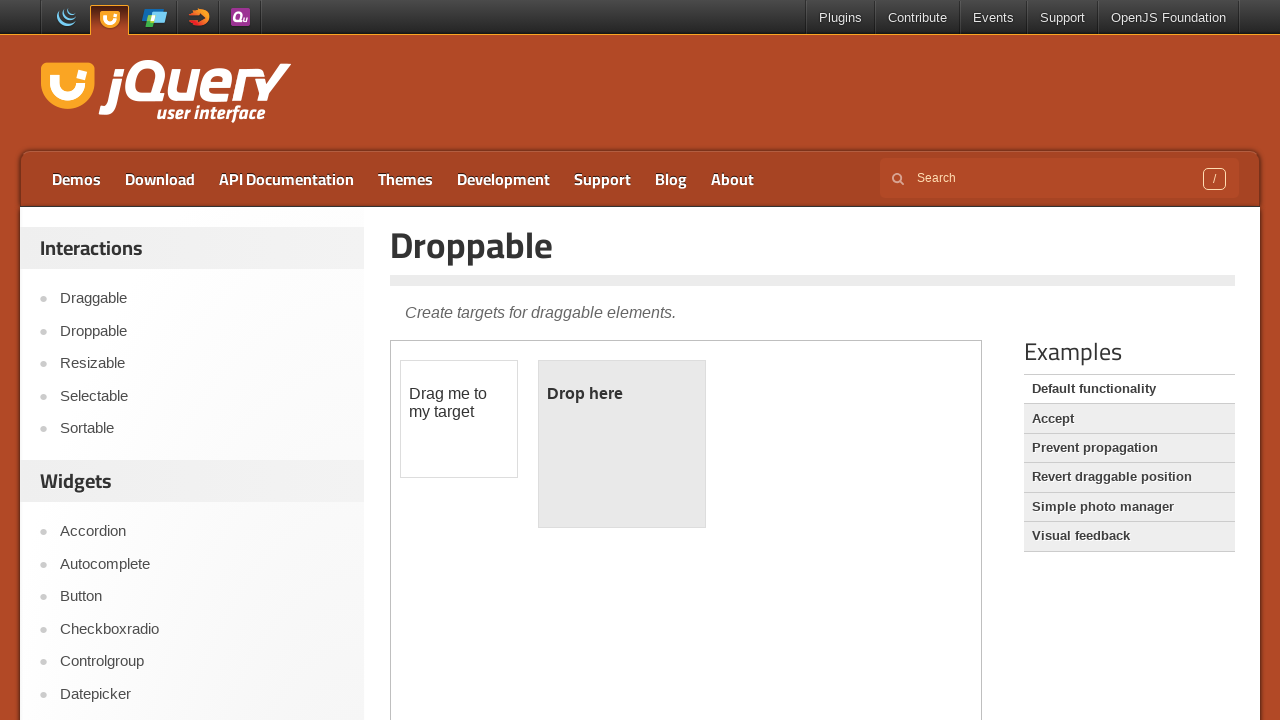

Located draggable element in frame
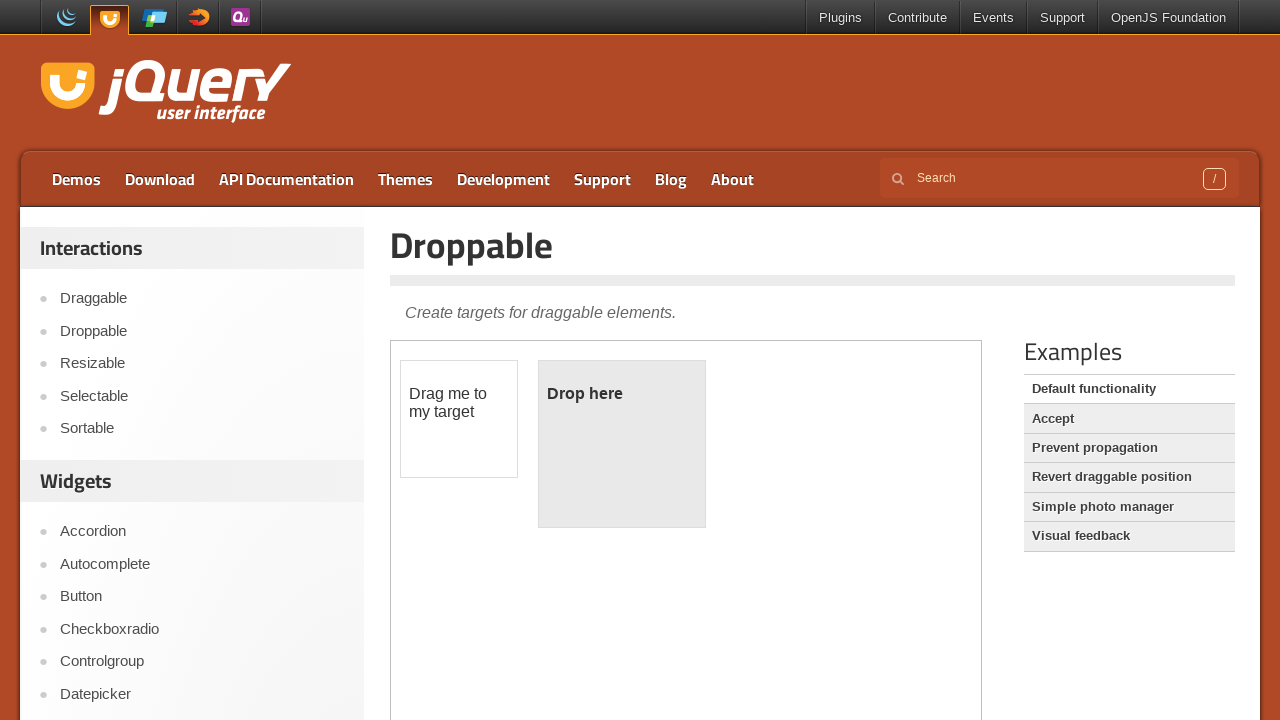

Located droppable target element in frame
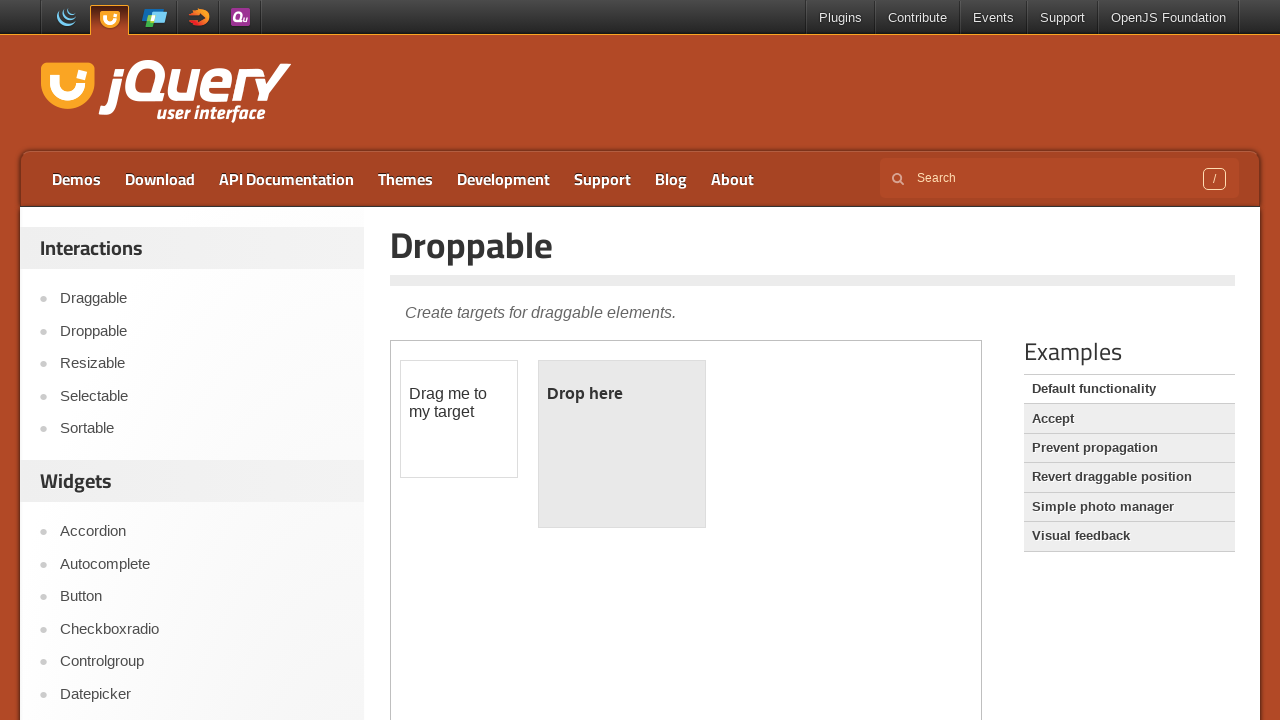

Dragged element from source to target location at (622, 444)
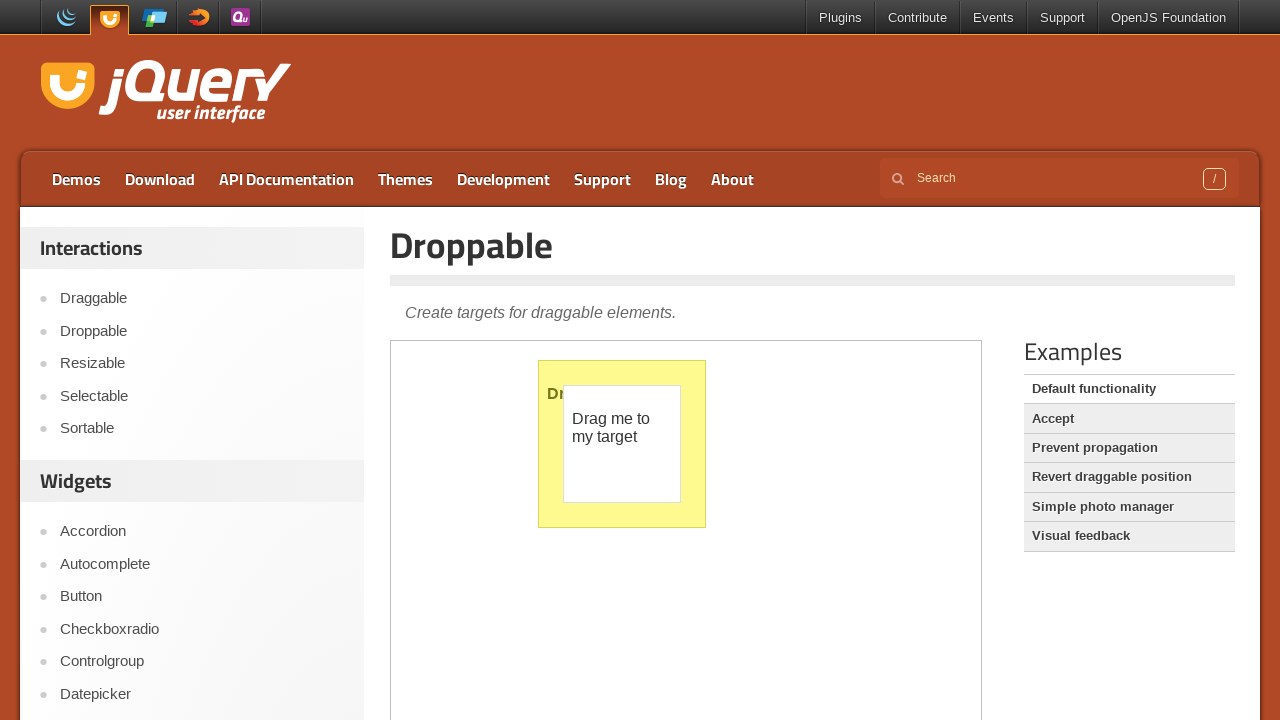

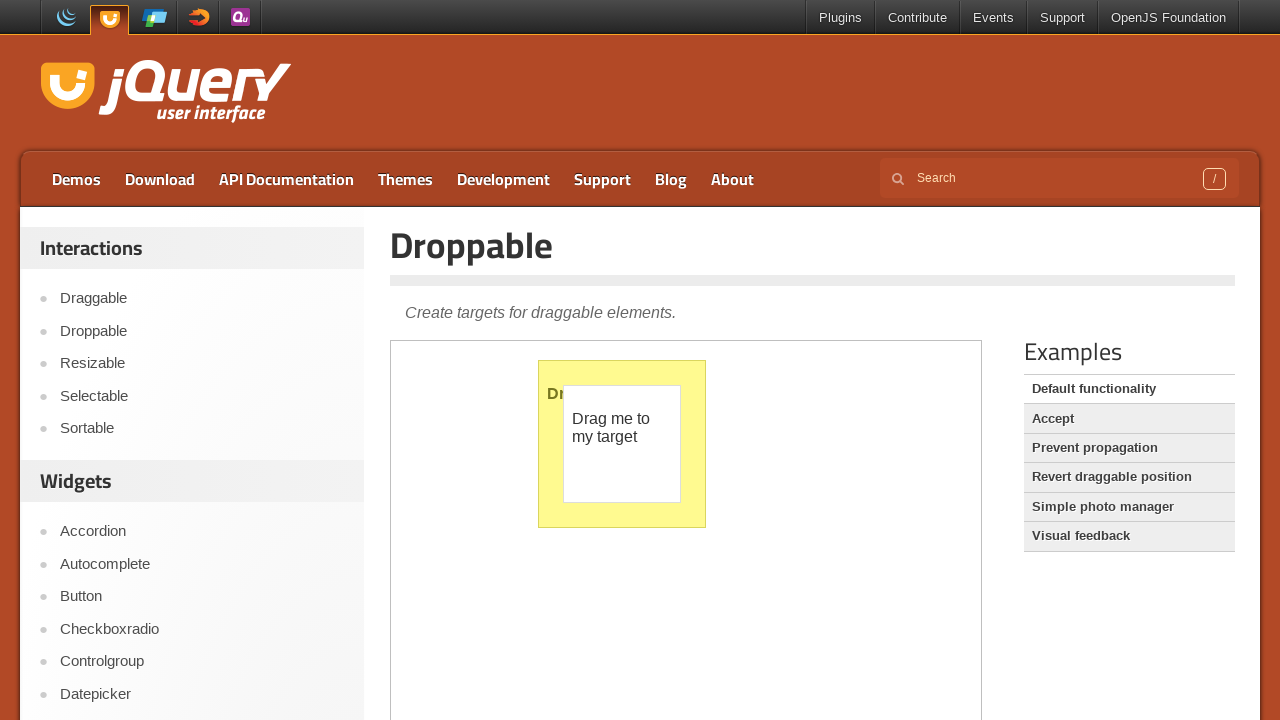